Tests that submitting an invalid email format shows an error message

Starting URL: https://sit-portal.trackinghub.co.ke/

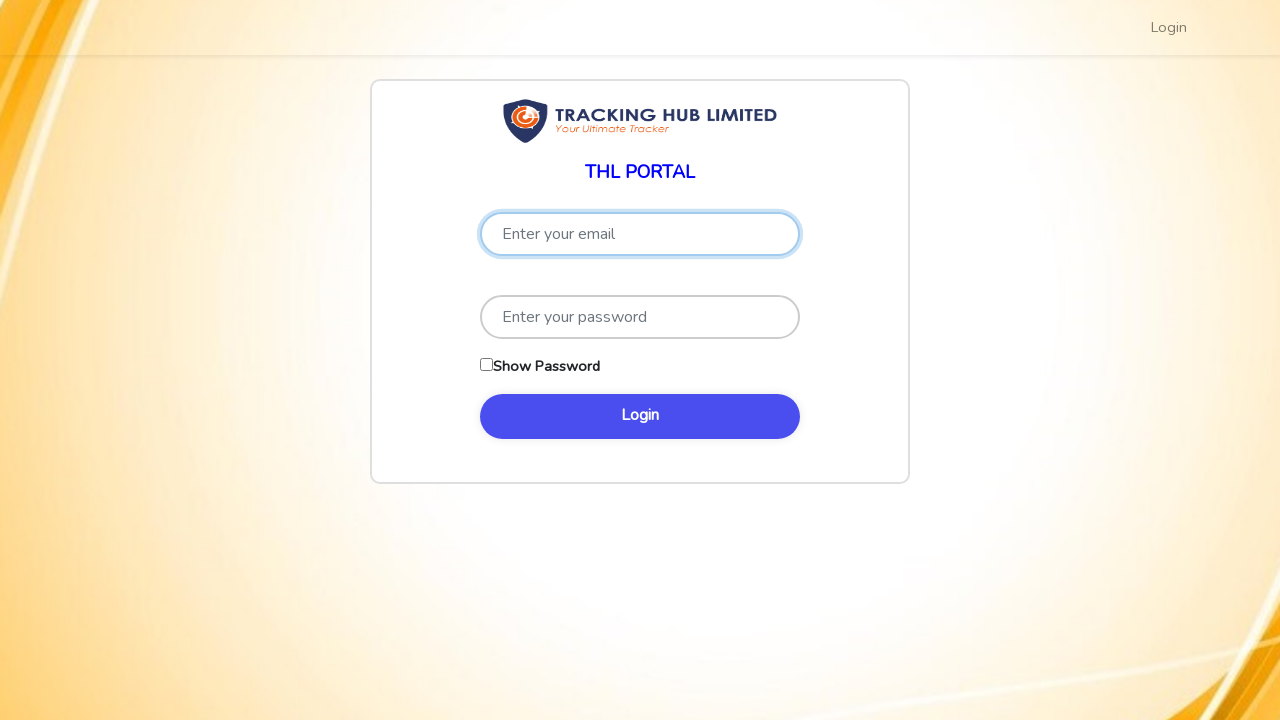

Filled email input field with invalid email format 'invalidEmail' on input[type='email'], input[name='email'], input[id*='email']
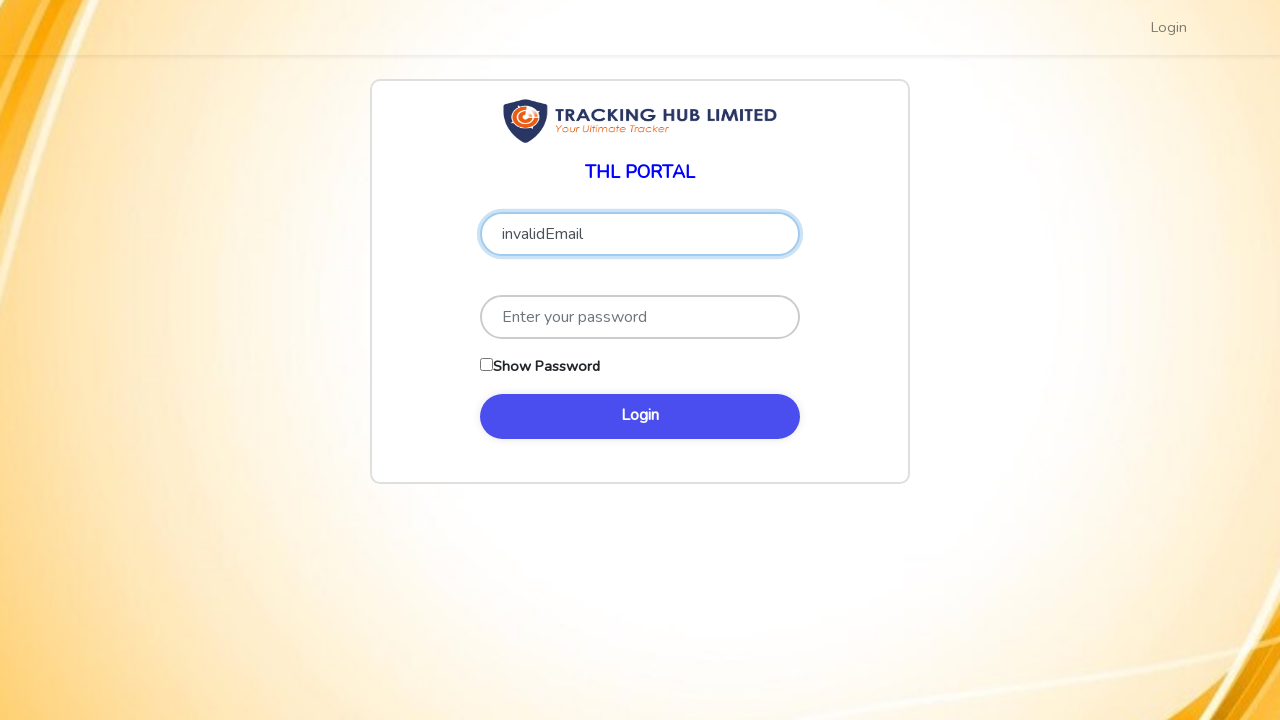

Clicked login button to submit the form with invalid email at (640, 416) on button[type='submit'], input[type='submit'], button:has-text('Login')
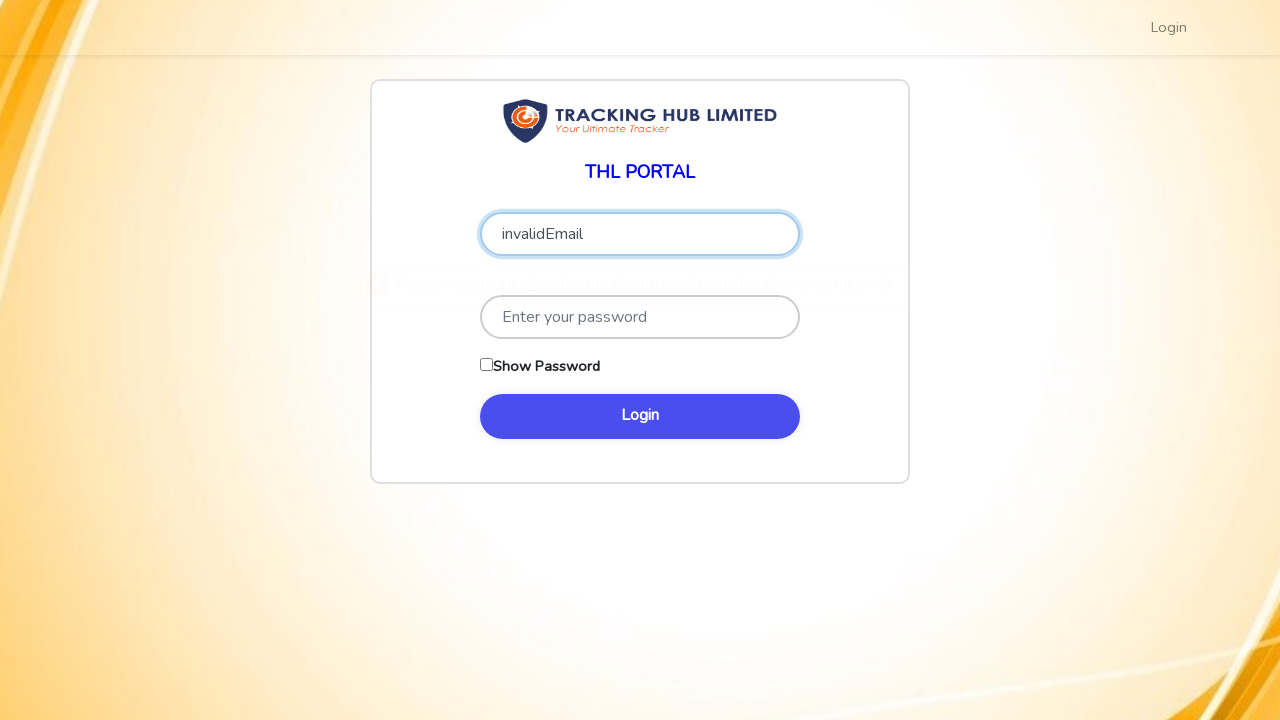

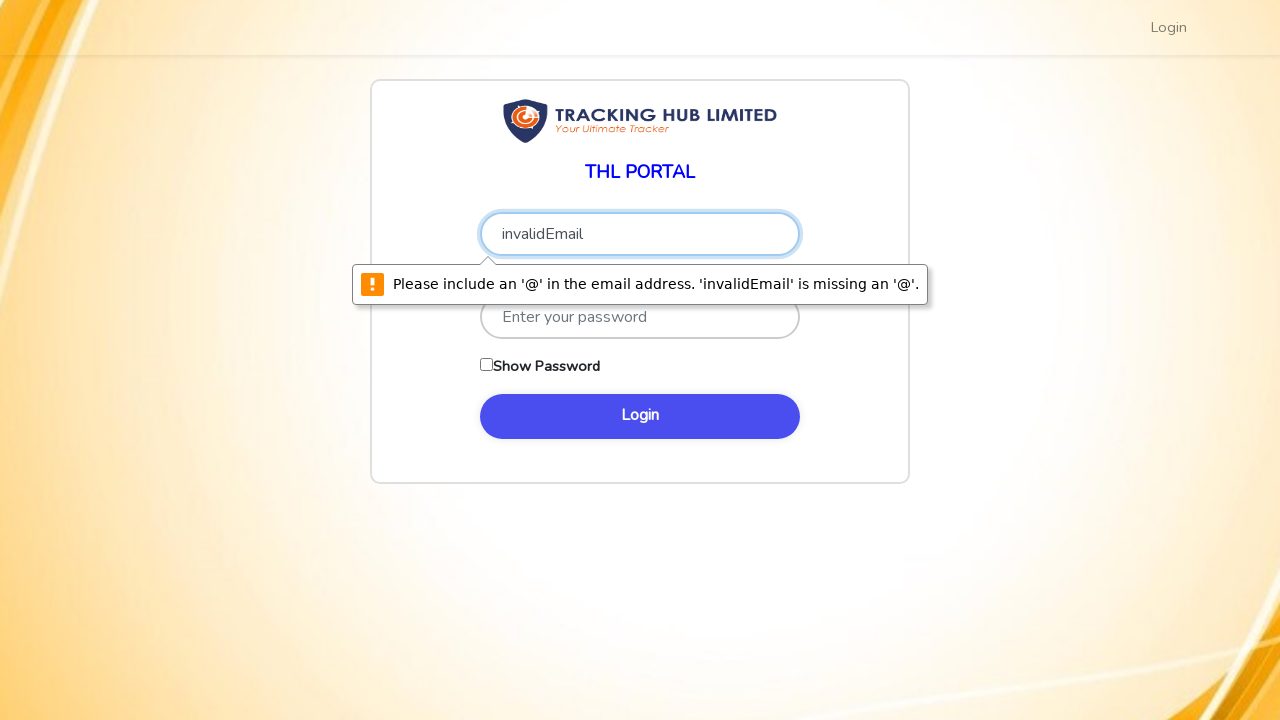